Opens the RedBus website and maximizes the browser window to verify the page loads correctly

Starting URL: https://www.redbus.com/

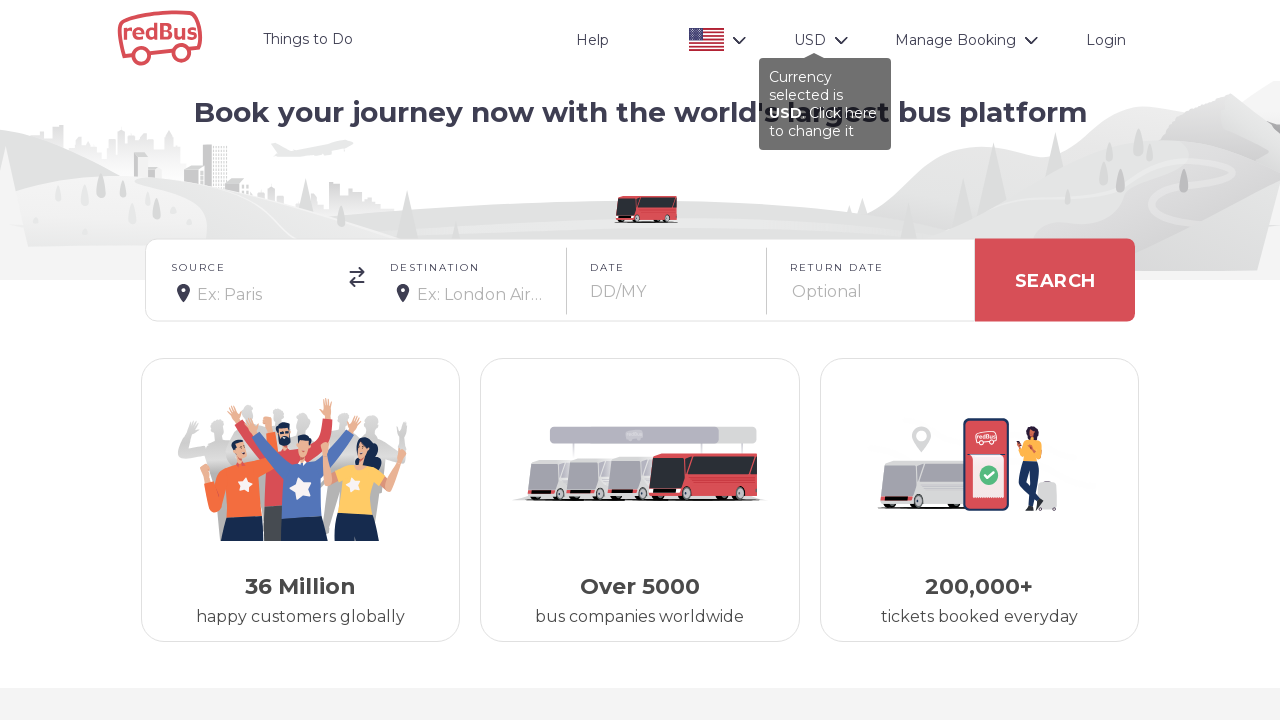

Set viewport to 1920x1080 to maximize browser window
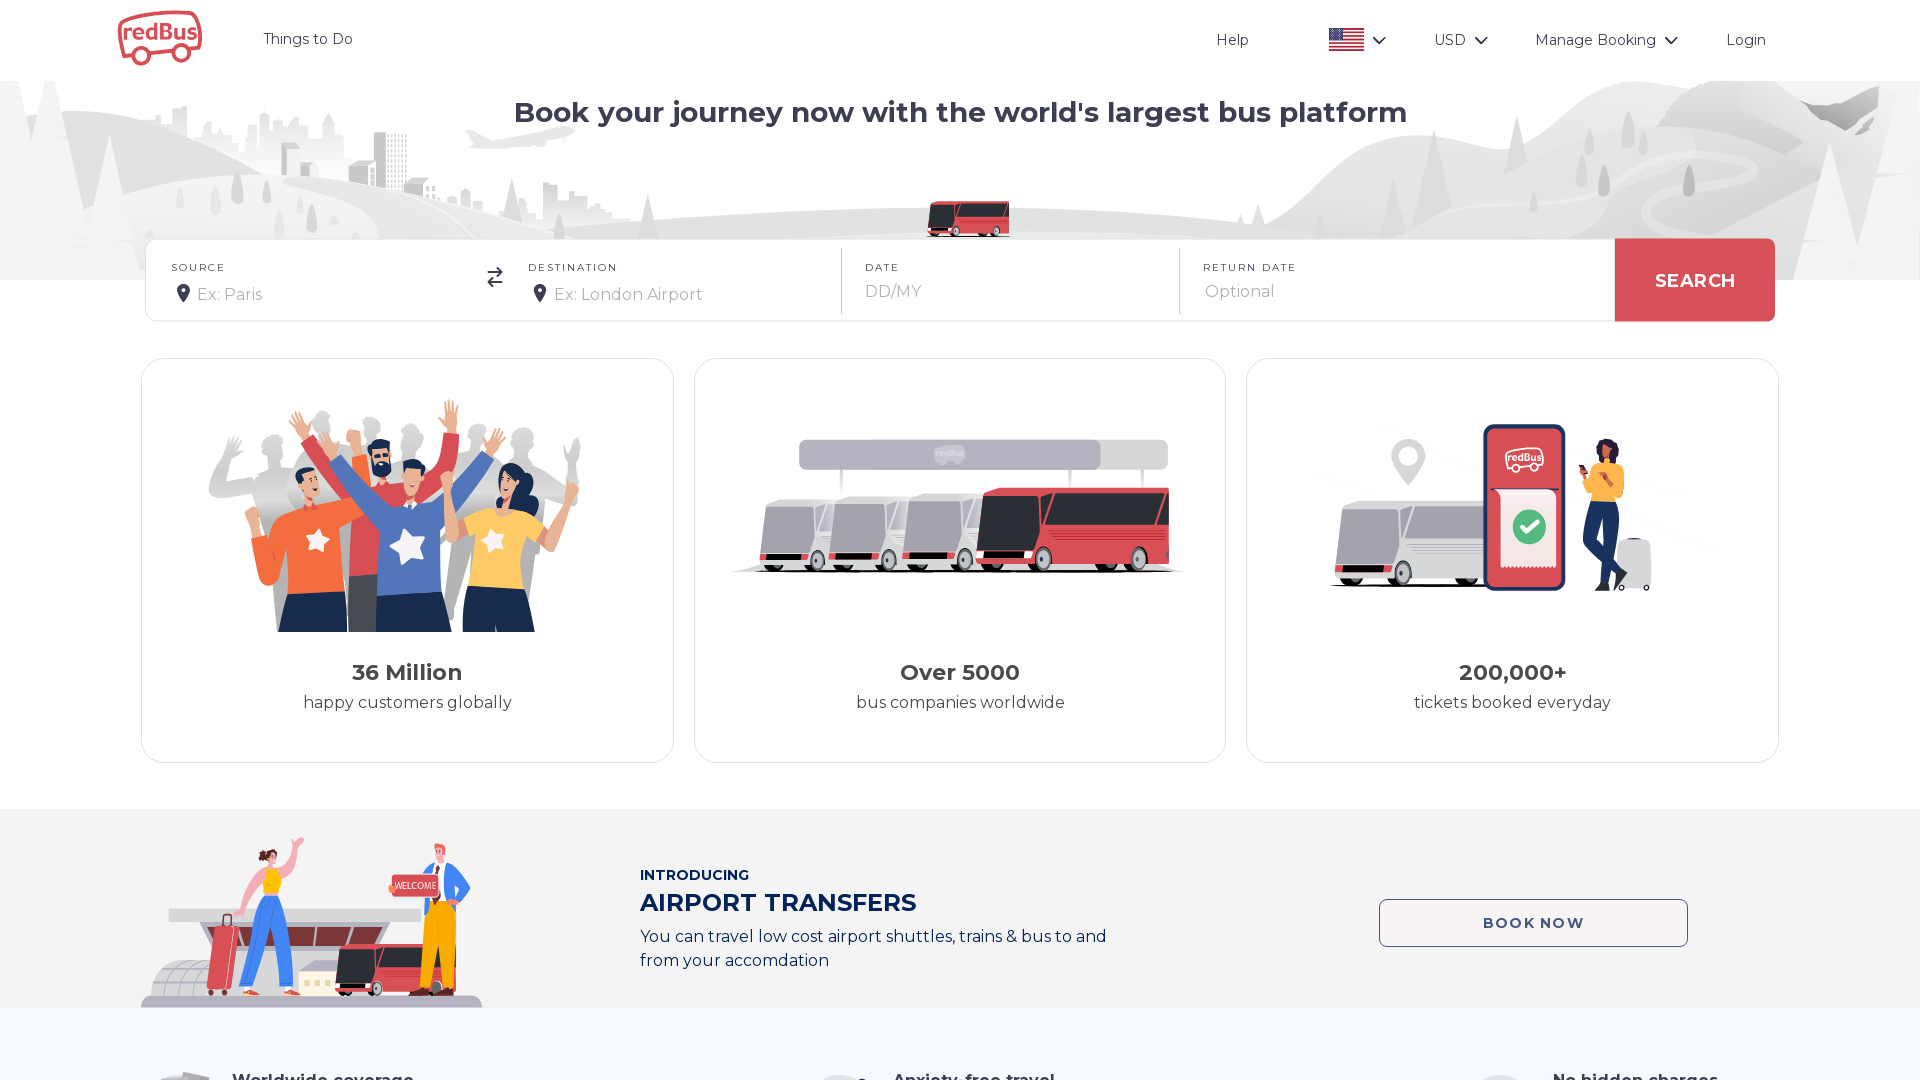

RedBus website loaded successfully with network idle state
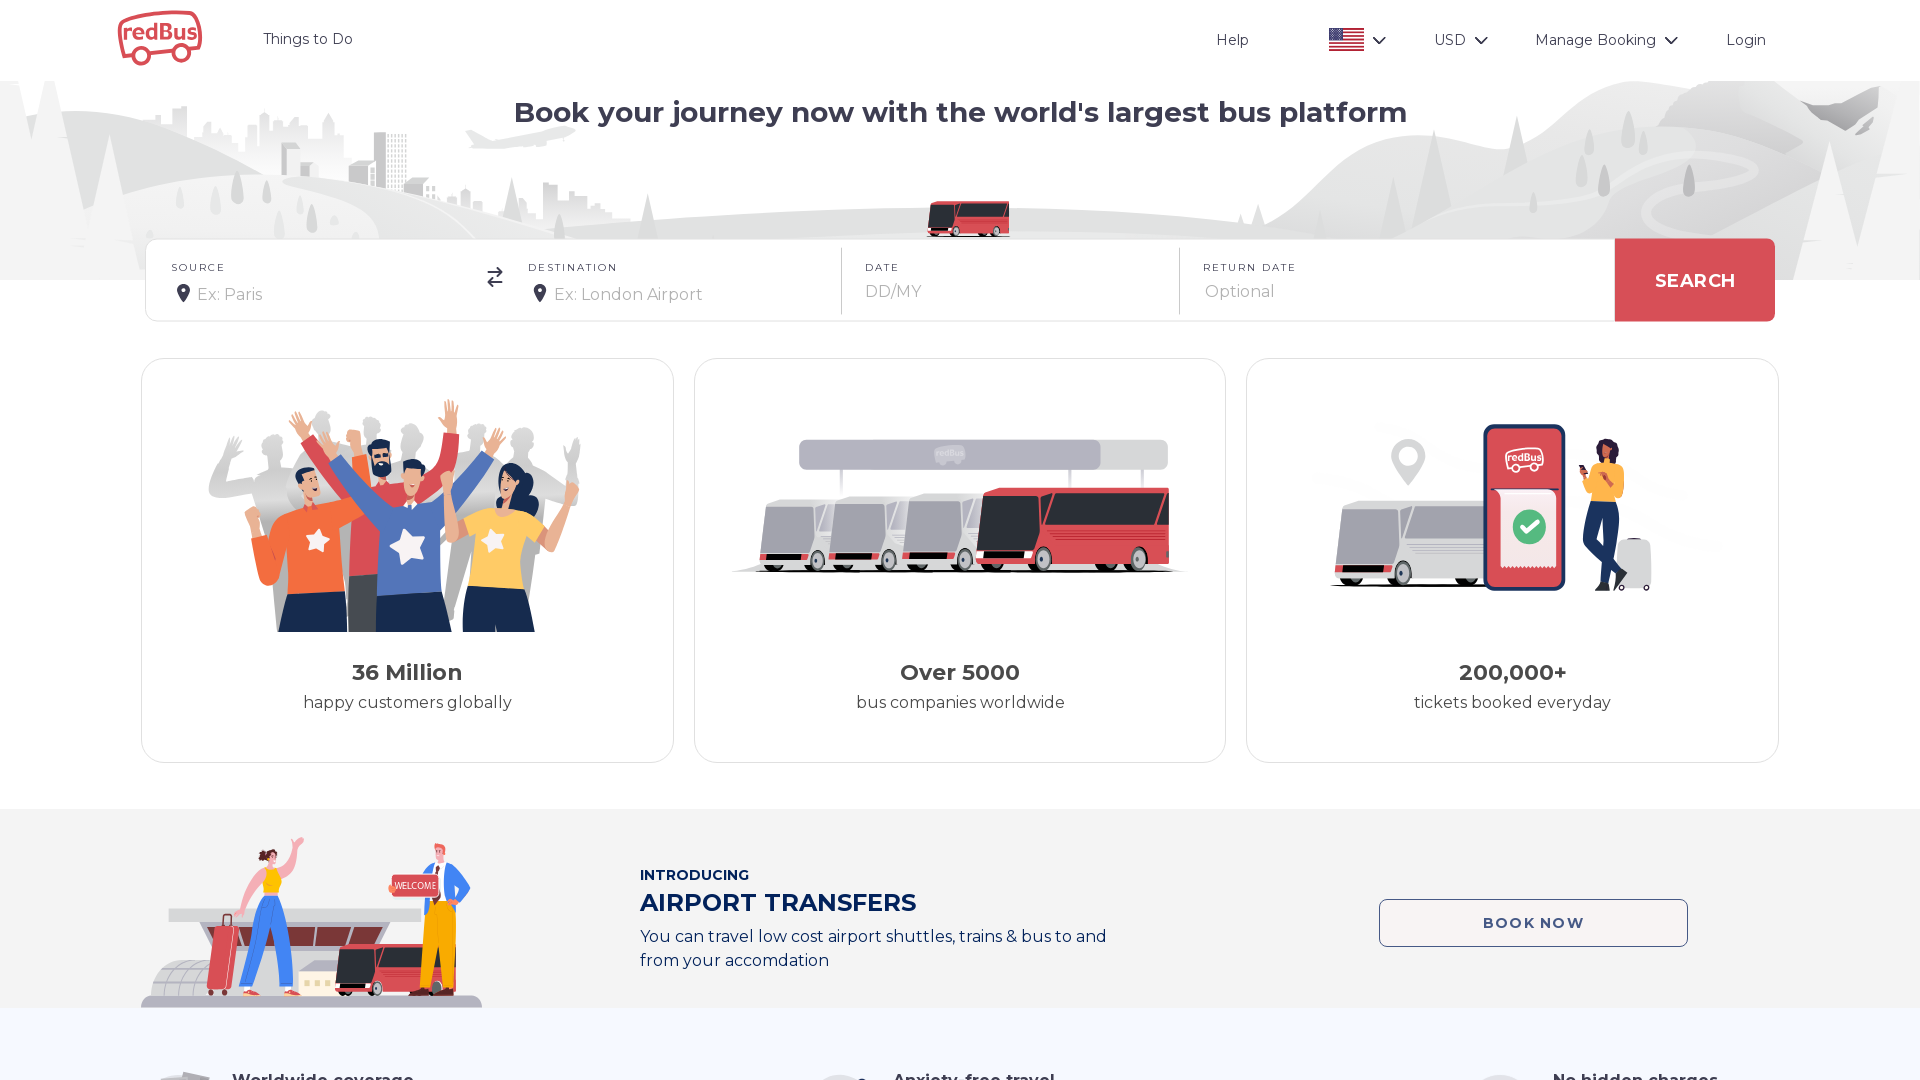

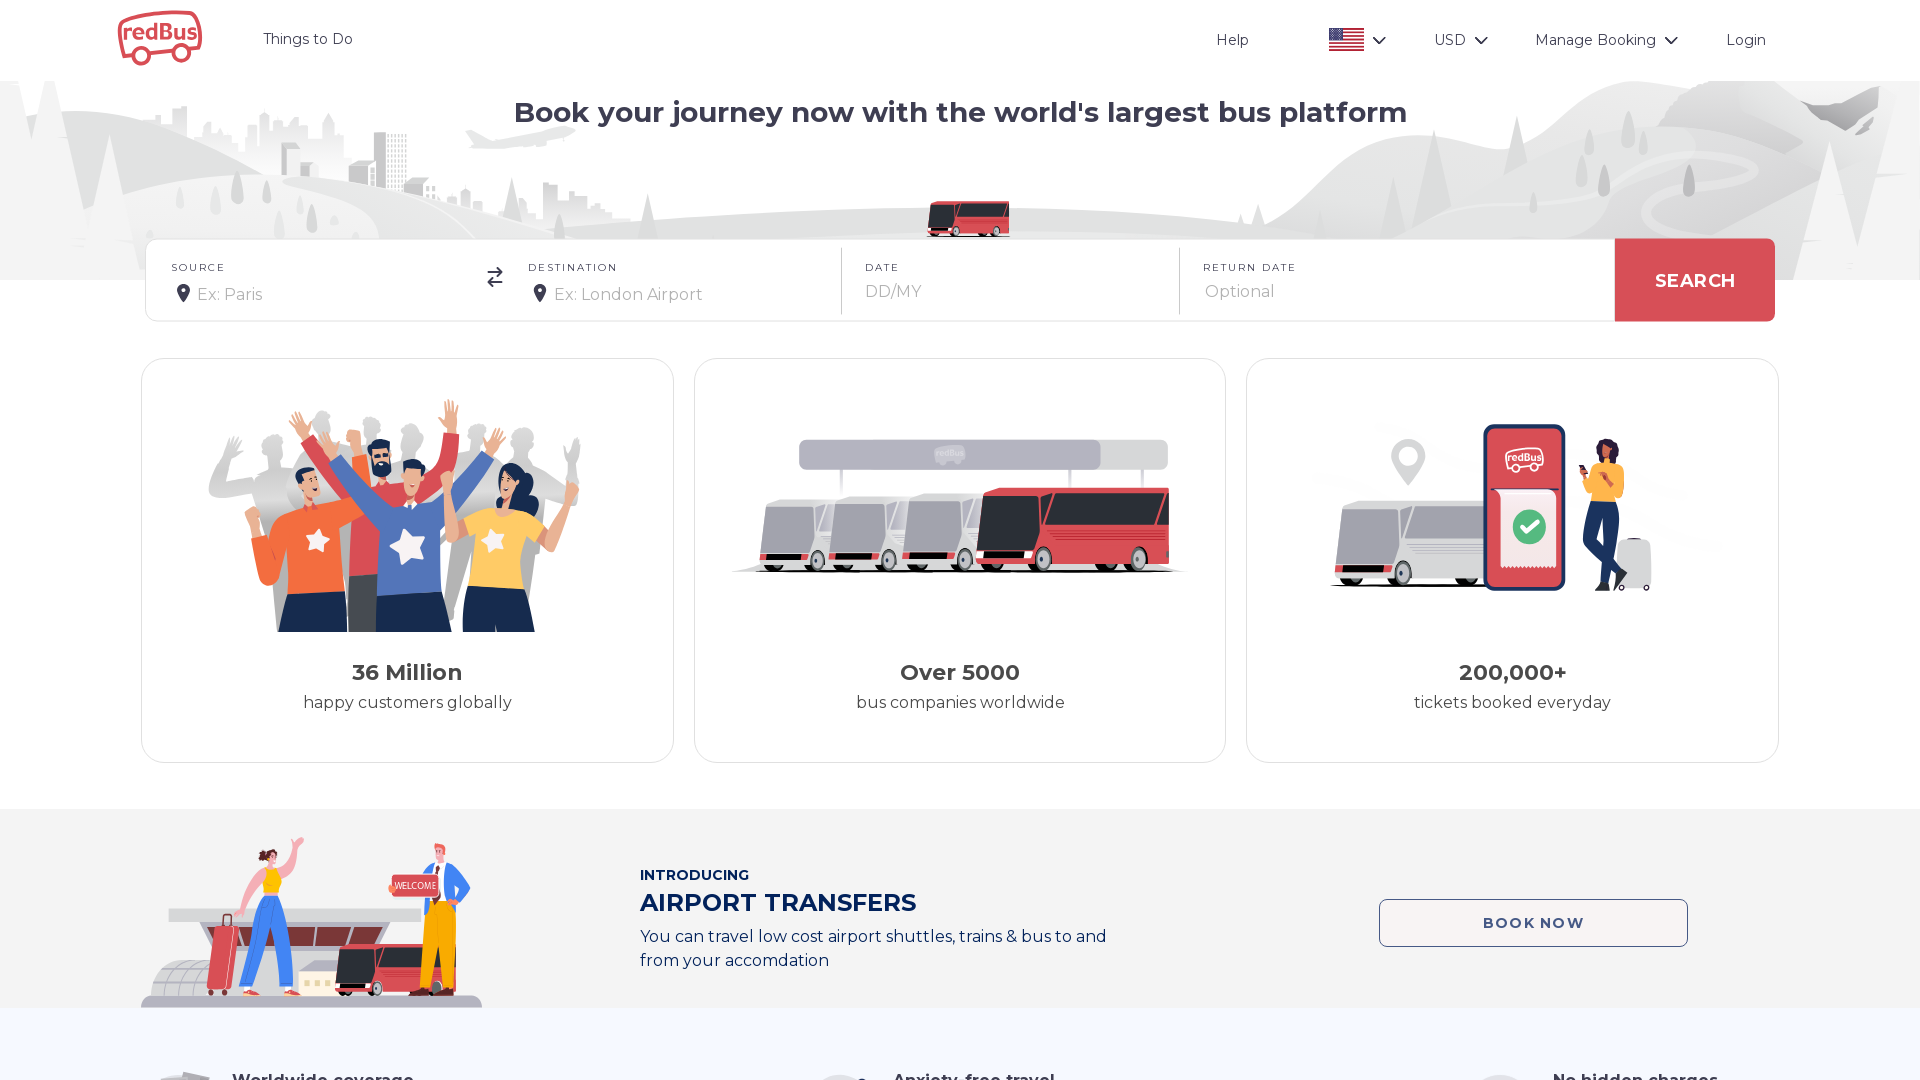